Tests clicking the second read more button and verifying navigation to the blog post

Starting URL: https://myelth.com/

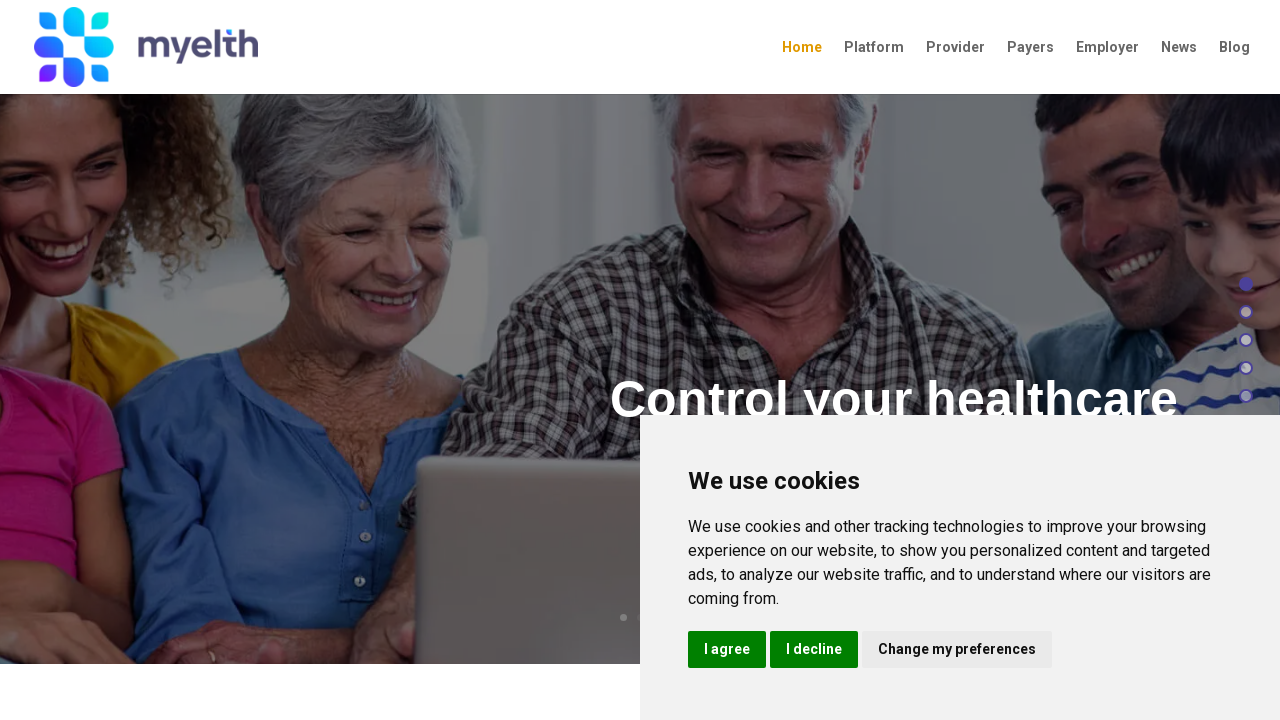

Clicked on Blog link at (1234, 67) on text=Blog
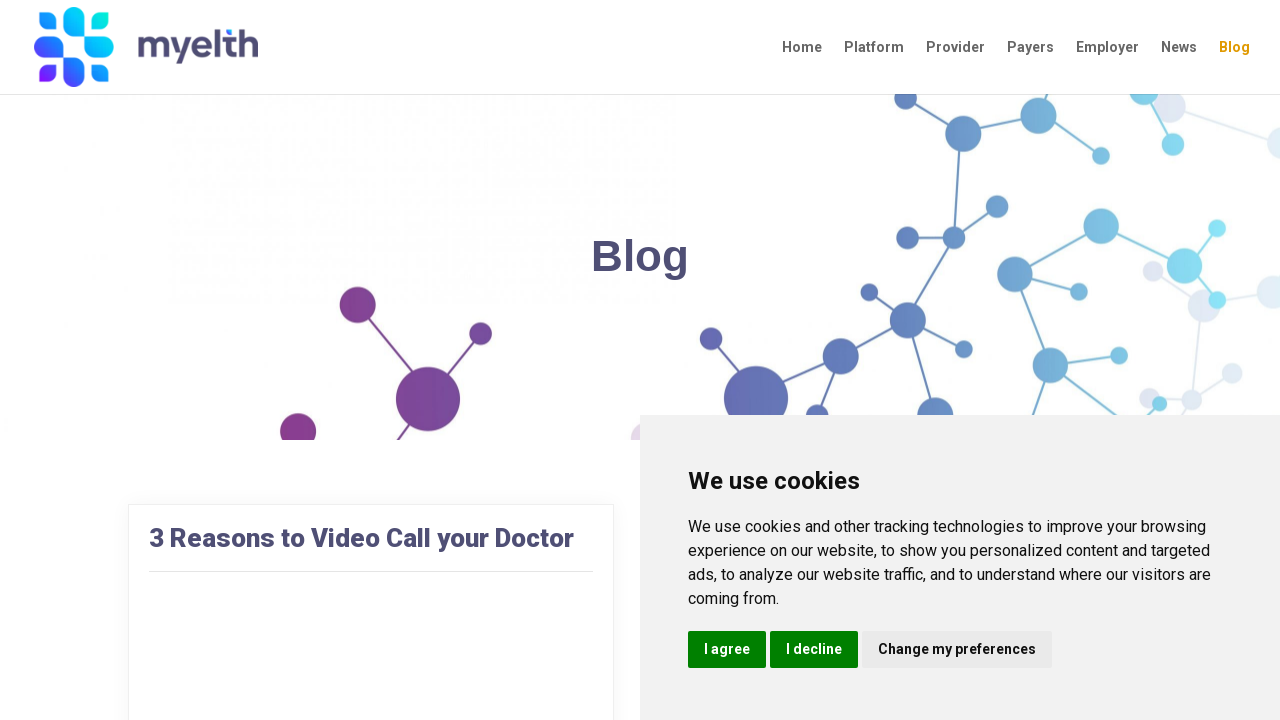

Clicked second read more button to navigate to blog post at (756, 361) on a[href='https://myelth.com/myelth-launches-healthcare-collaboration-platform/']:
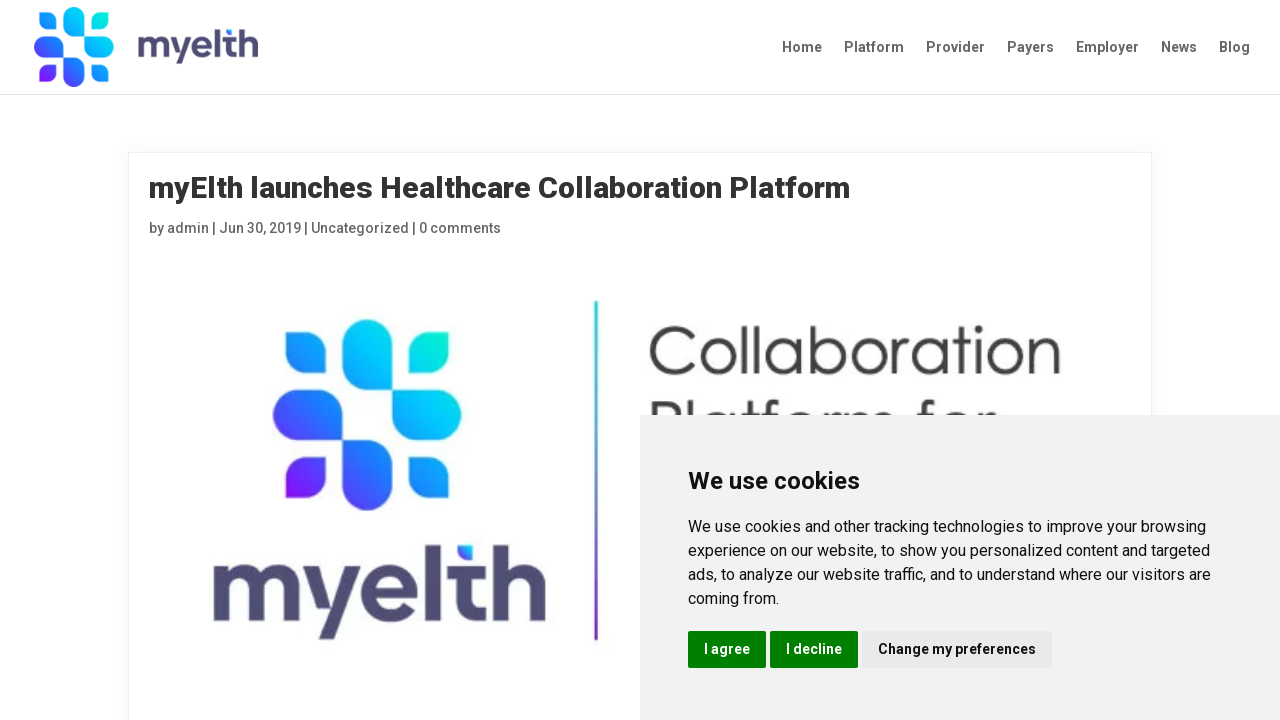

Verified page title matches expected blog post title
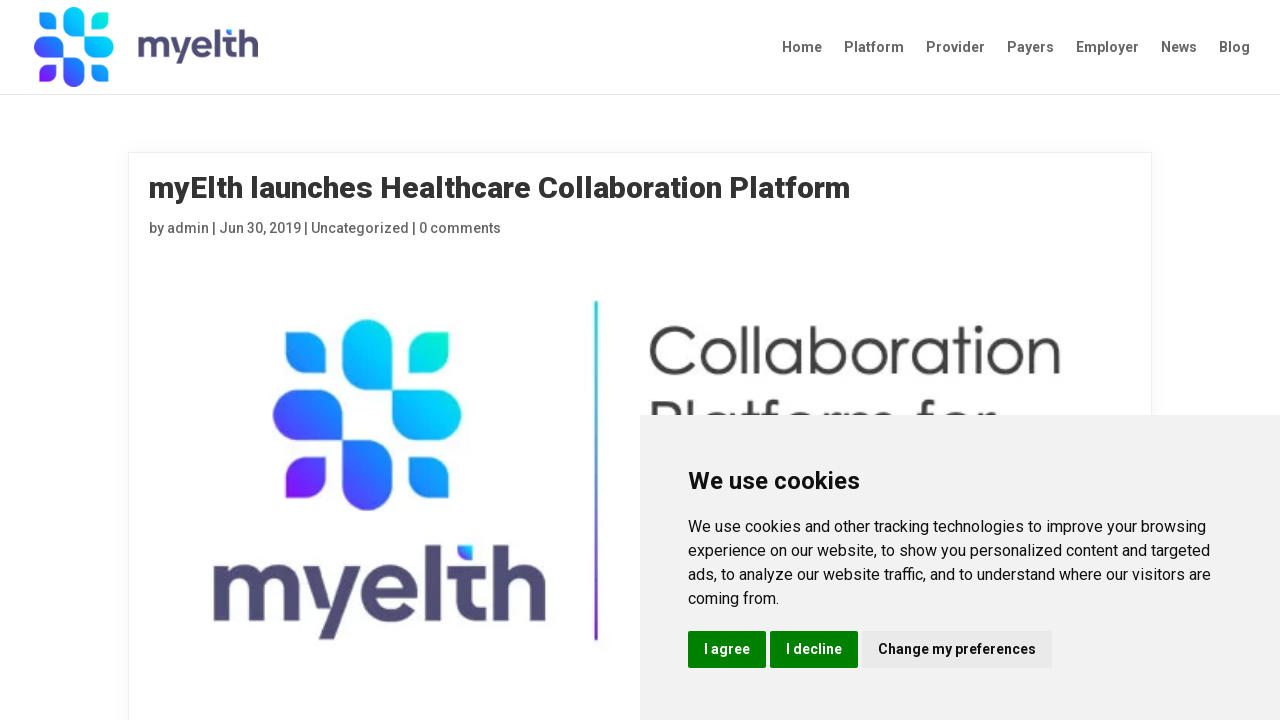

Navigated back to previous page
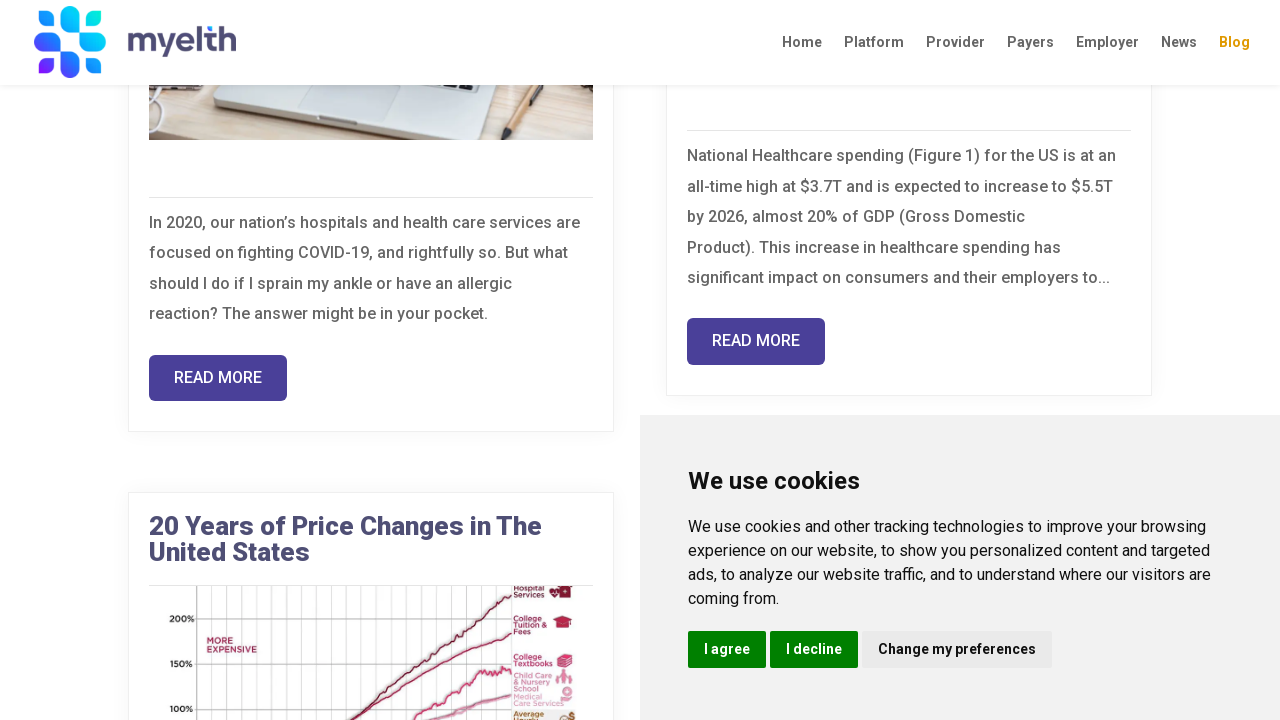

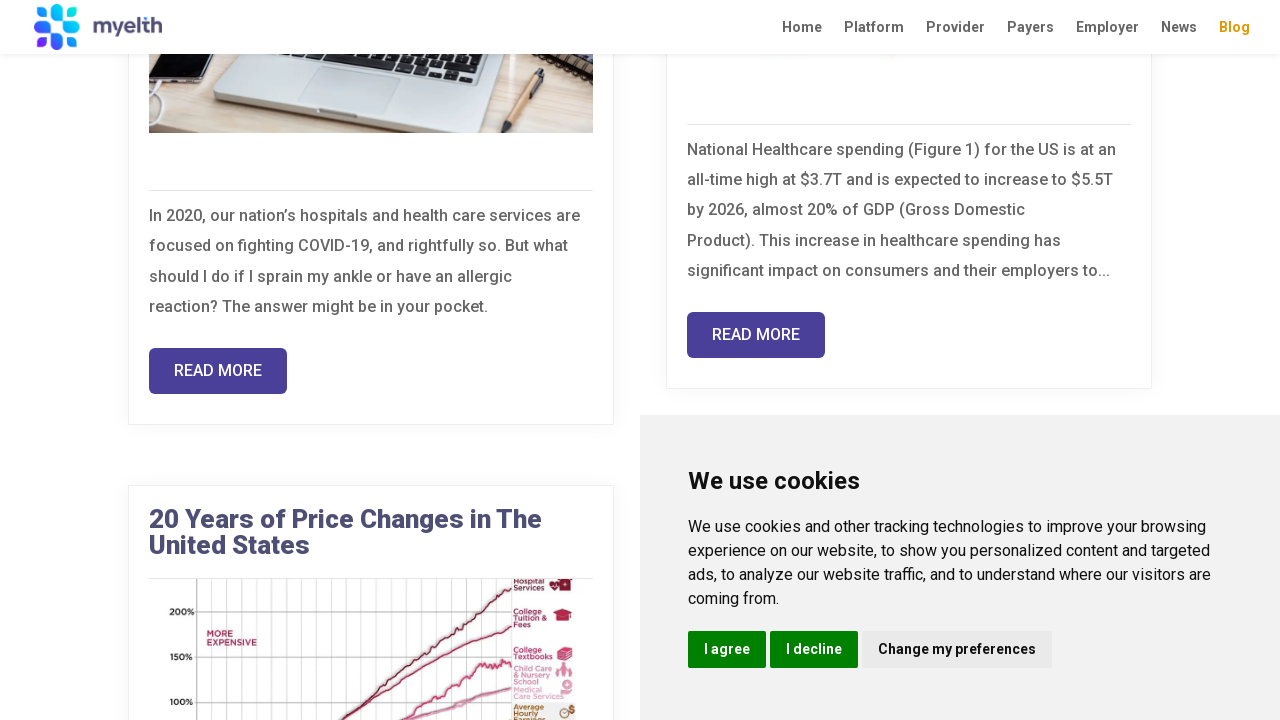